Tests alert dialog handling and hover functionality on a search field element

Starting URL: https://rahulshettyacademy.com/seleniumPractise/#/offers

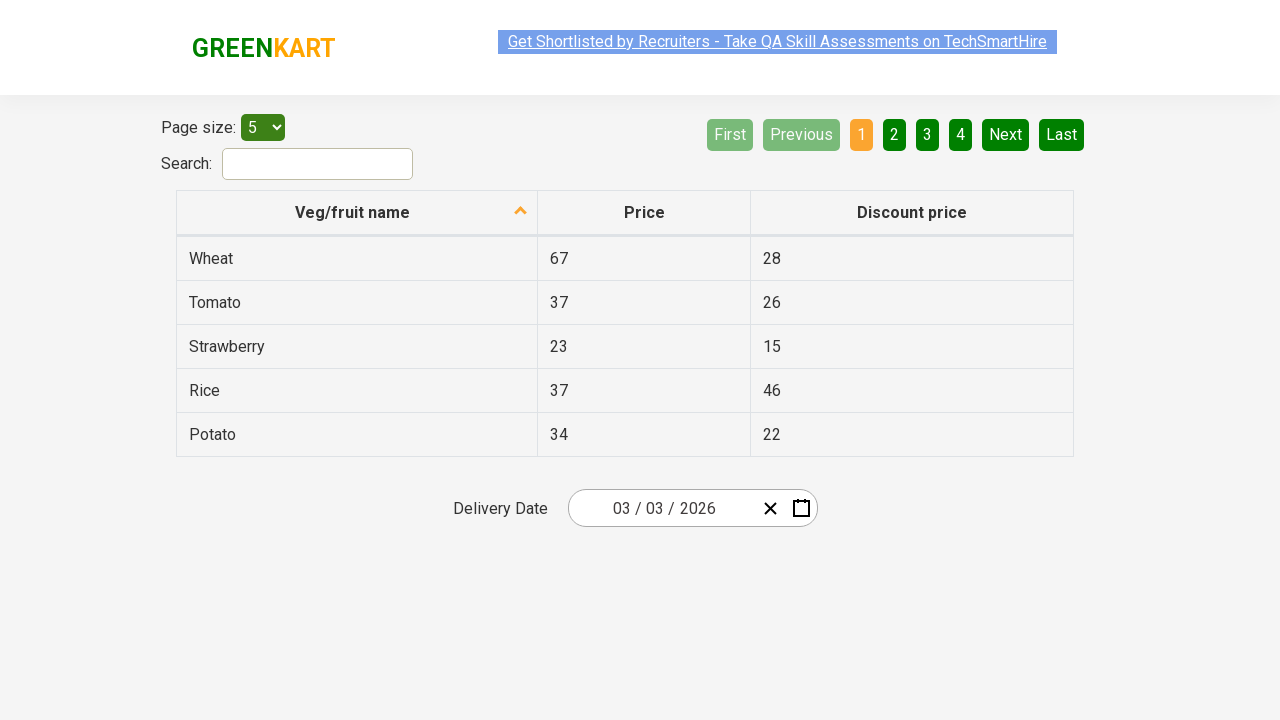

Set up dialog handler to automatically accept alerts
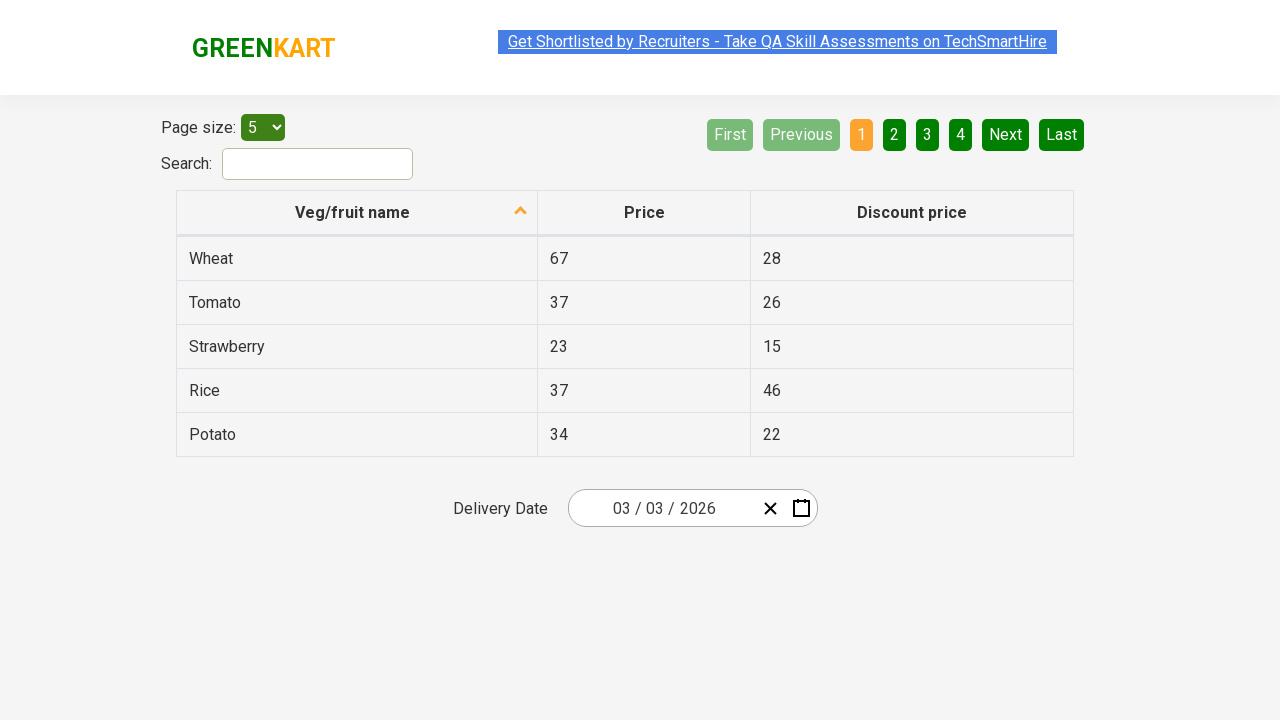

Hovered over the search field element at (318, 164) on #search-field
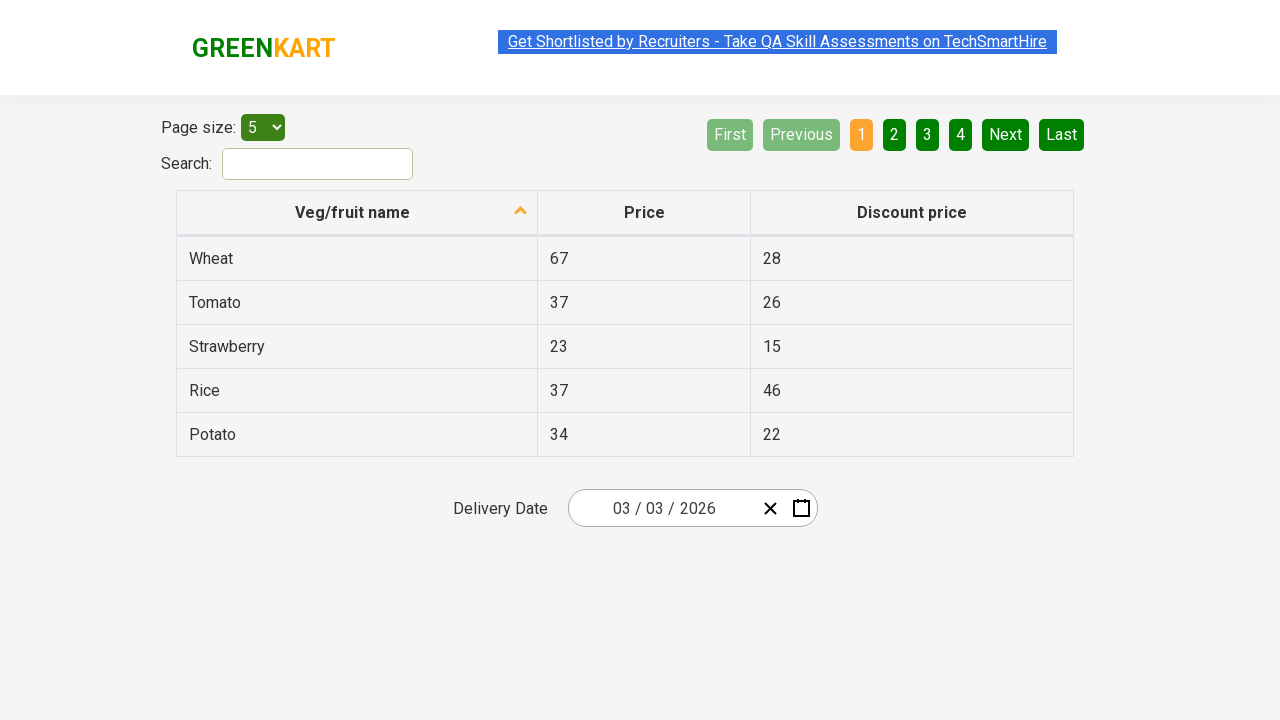

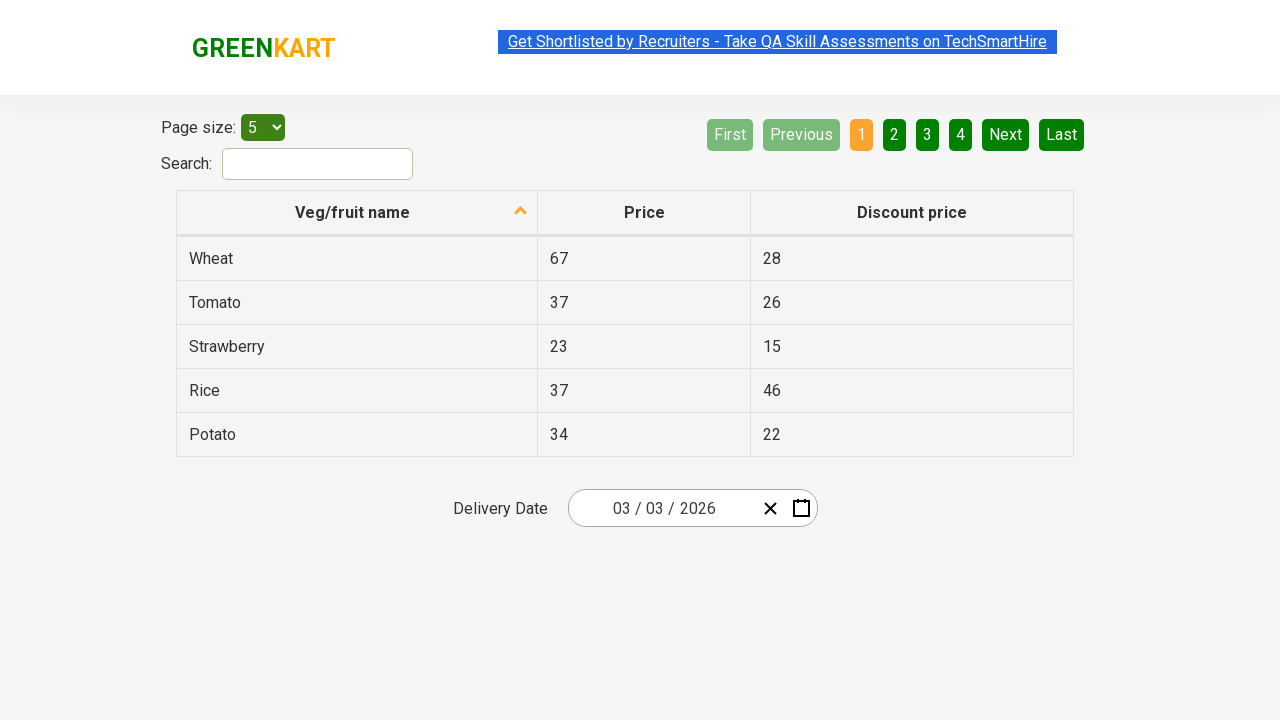